Tests bank manager functionality by logging in as manager, adding a customer, verifying the customer appears in the list, then deleting the customer and verifying deletion

Starting URL: https://www.globalsqa.com/angularJs-protractor/BankingProject/#/login

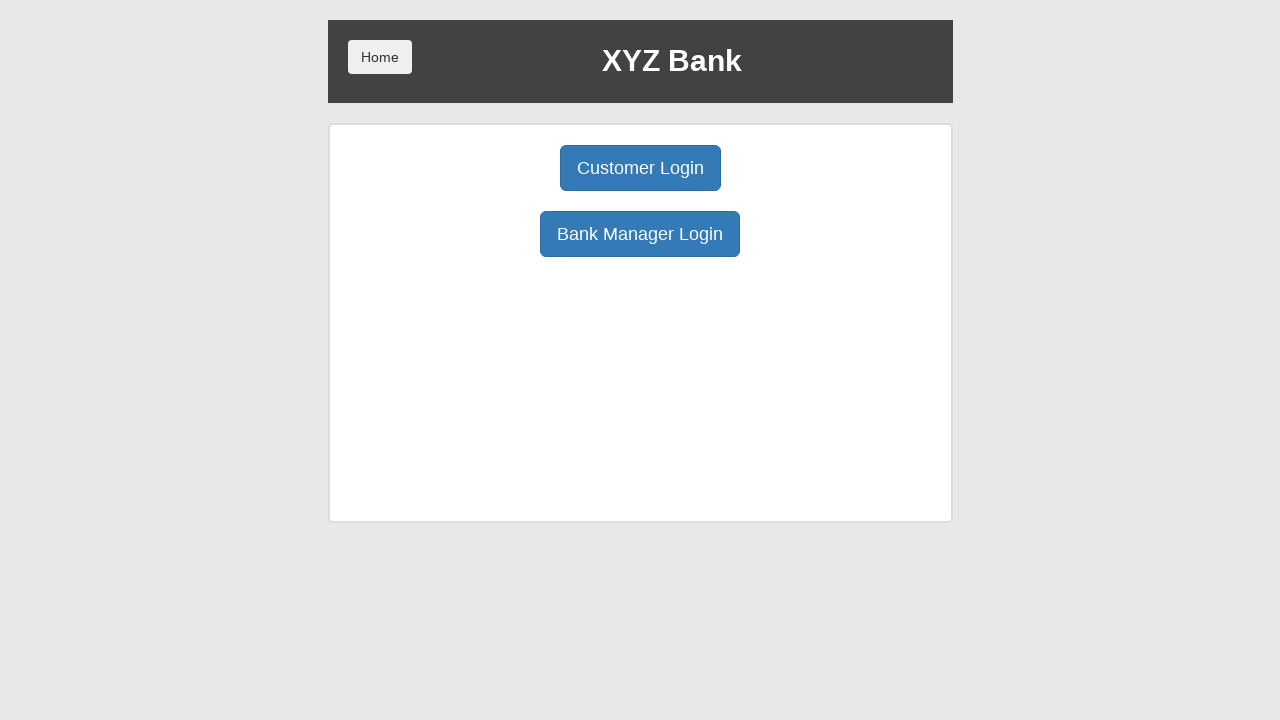

Clicked Bank Manager Login button at (640, 234) on button[ng-click='manager()']
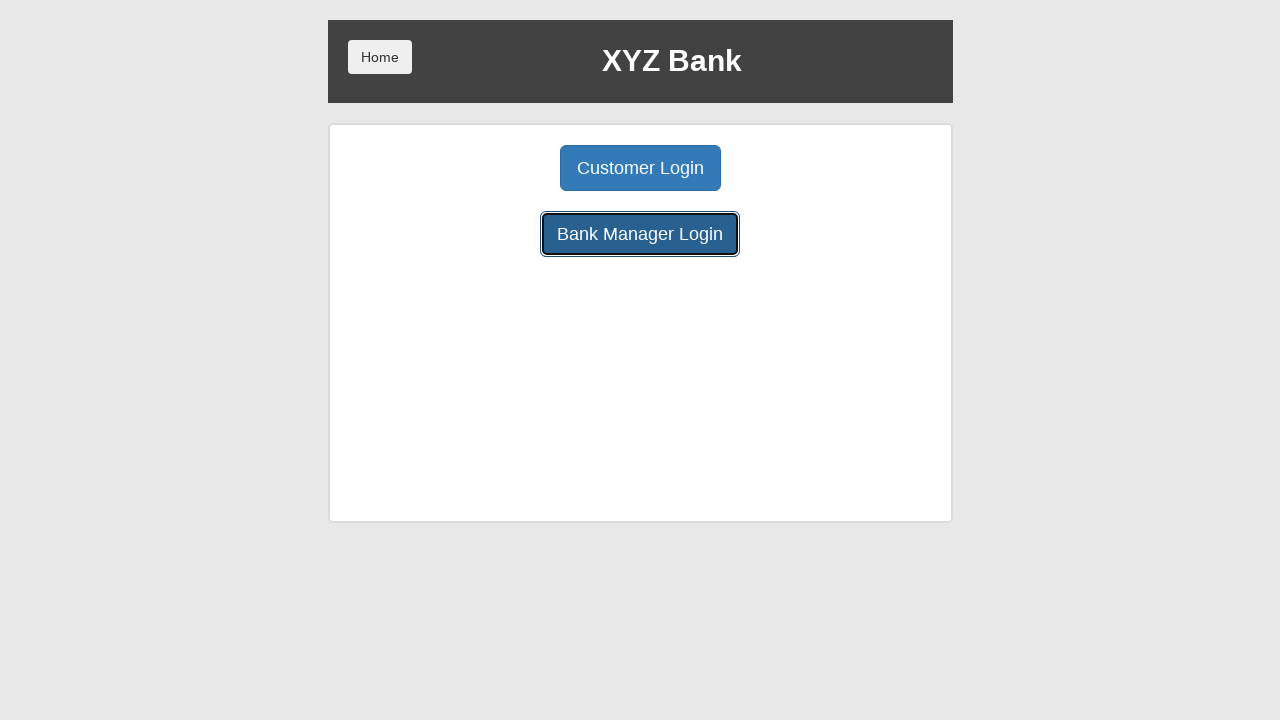

Manager page loaded successfully
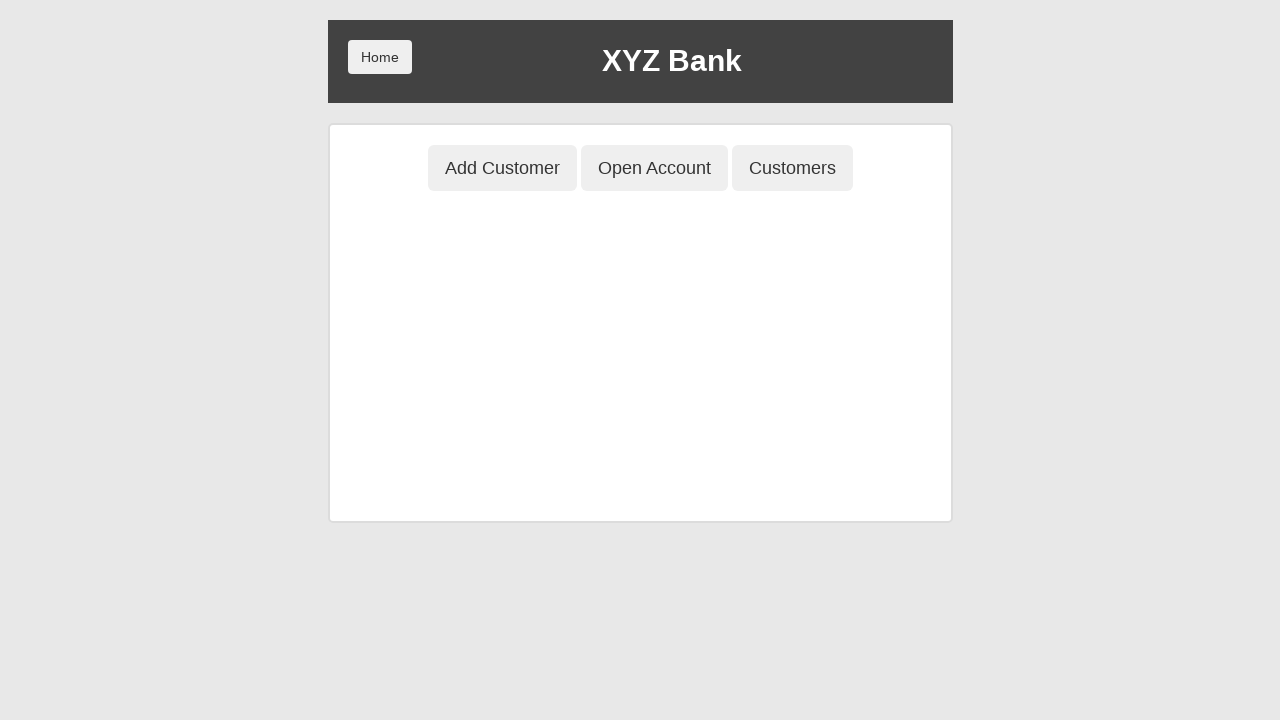

Clicked Add Customer button at (502, 168) on button[ng-click='addCust()']
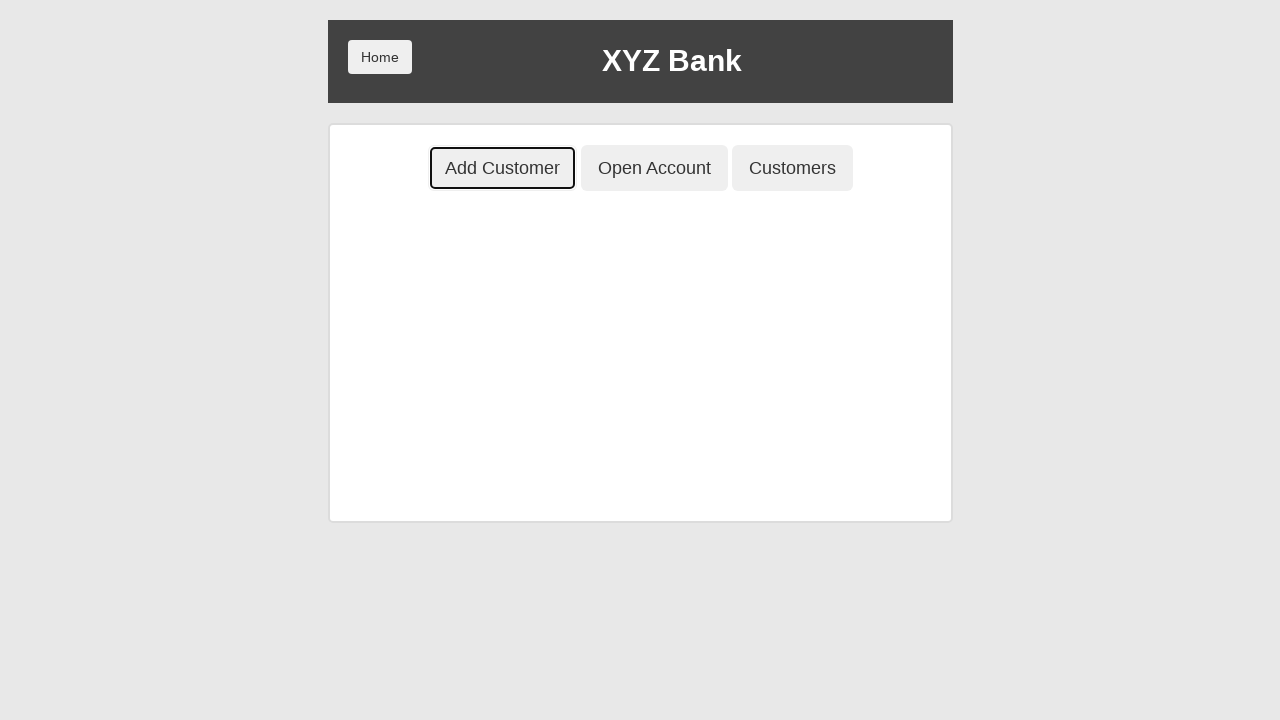

Filled first name field with 'John' on input[ng-model='fName']
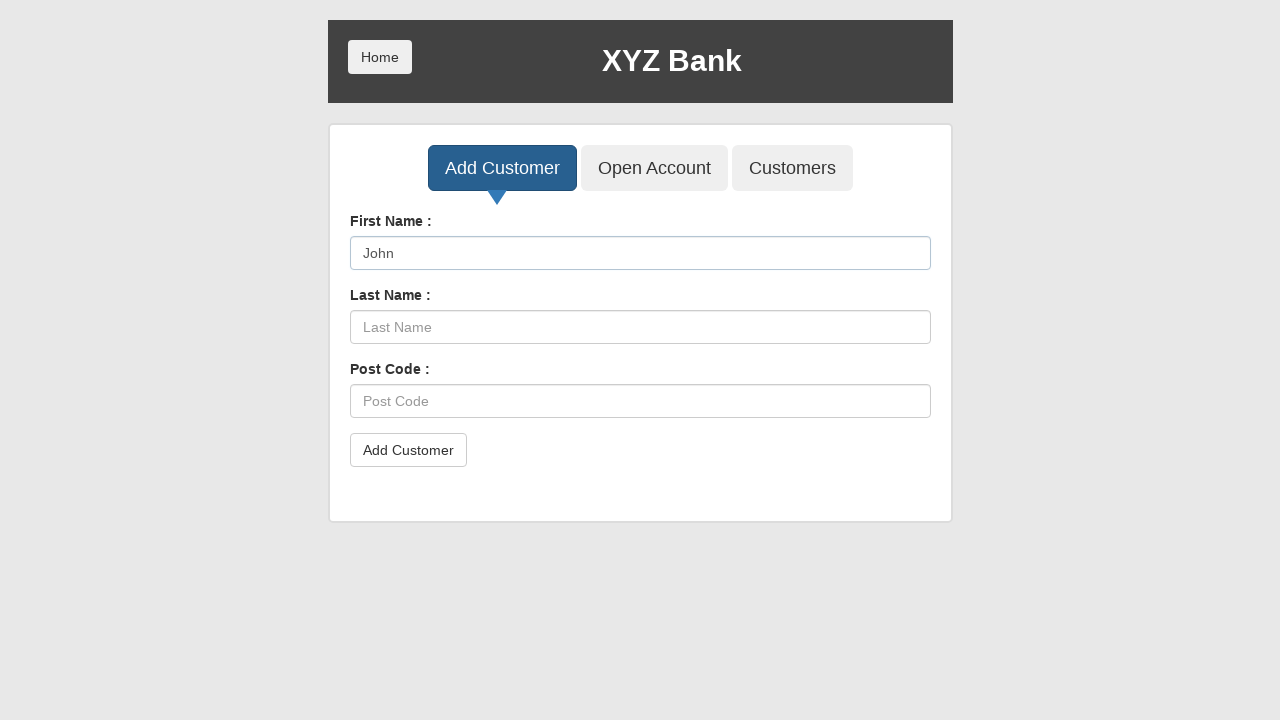

Filled last name field with 'Smith' on input[ng-model='lName']
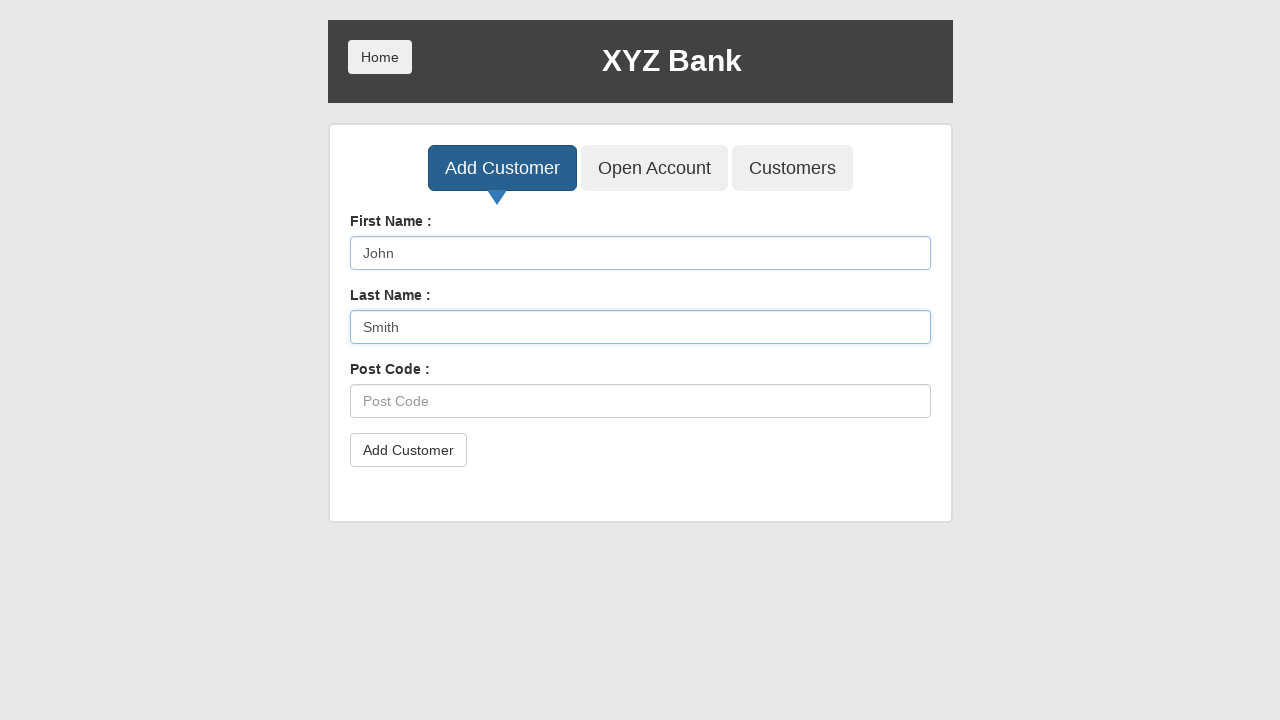

Filled postal code field with '12345' on input[ng-model='postCd']
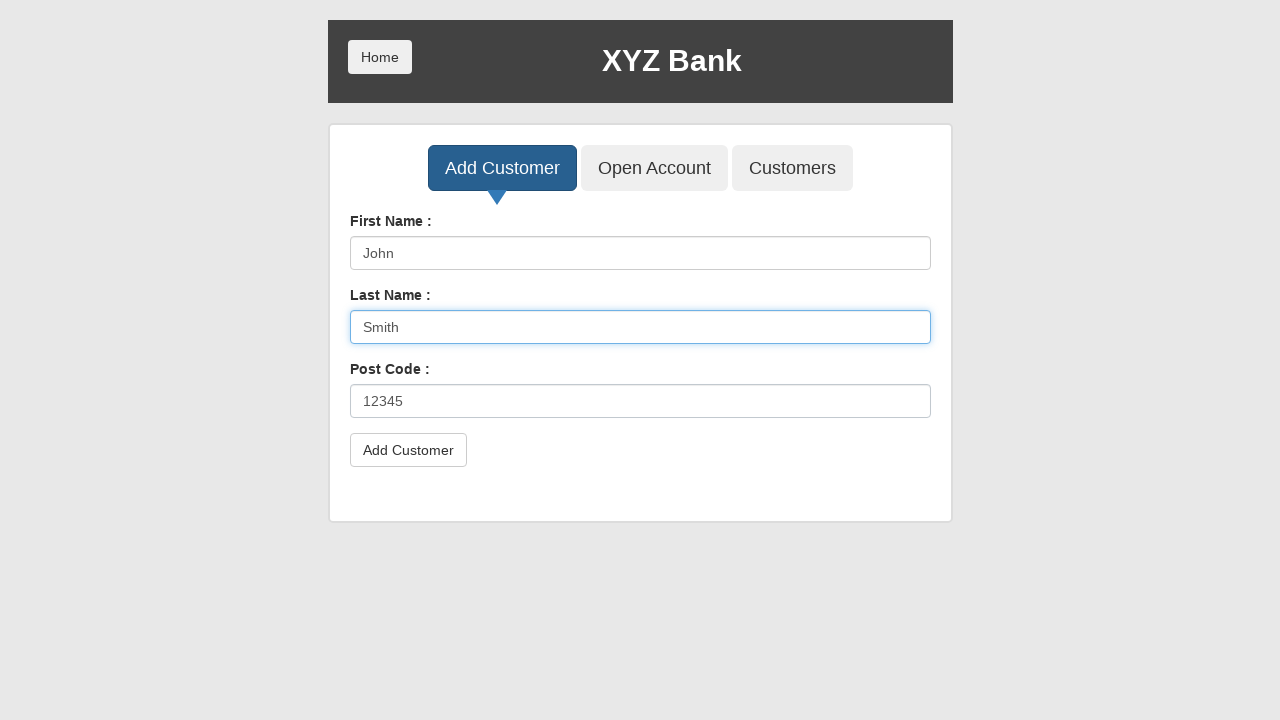

Clicked submit button to add customer at (408, 450) on button[type='submit']
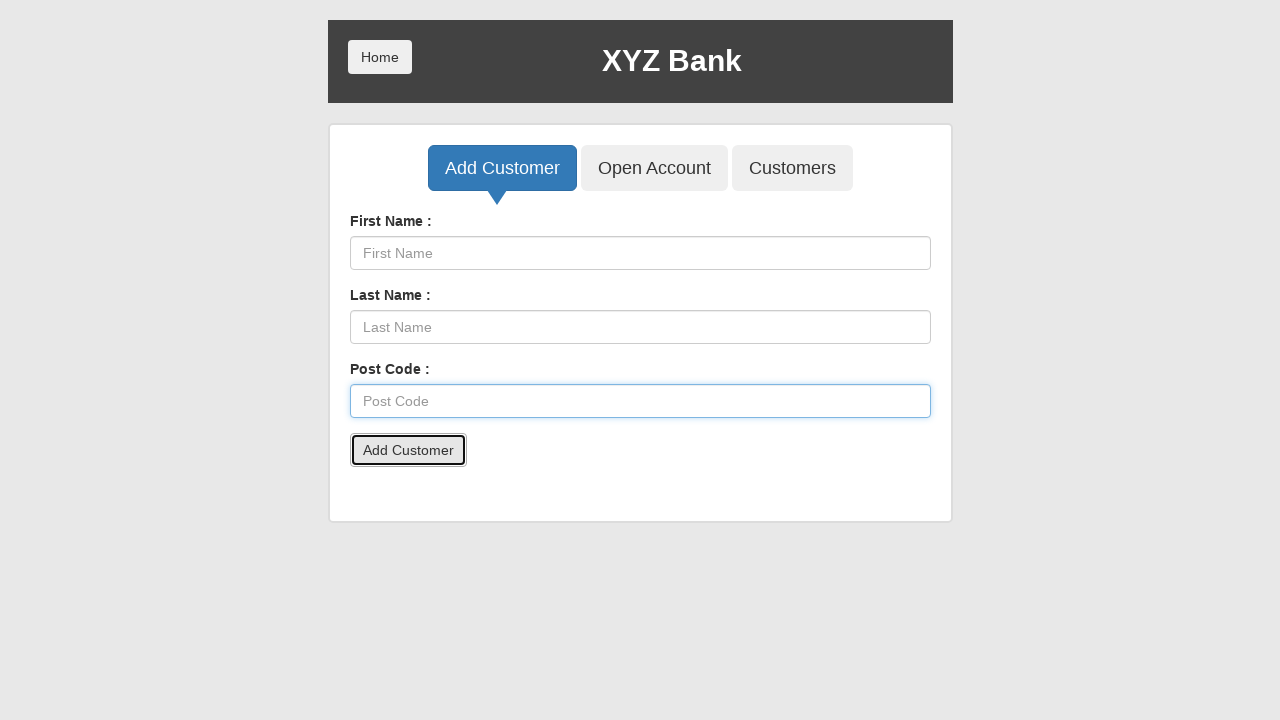

Accepted alert popup confirming customer creation
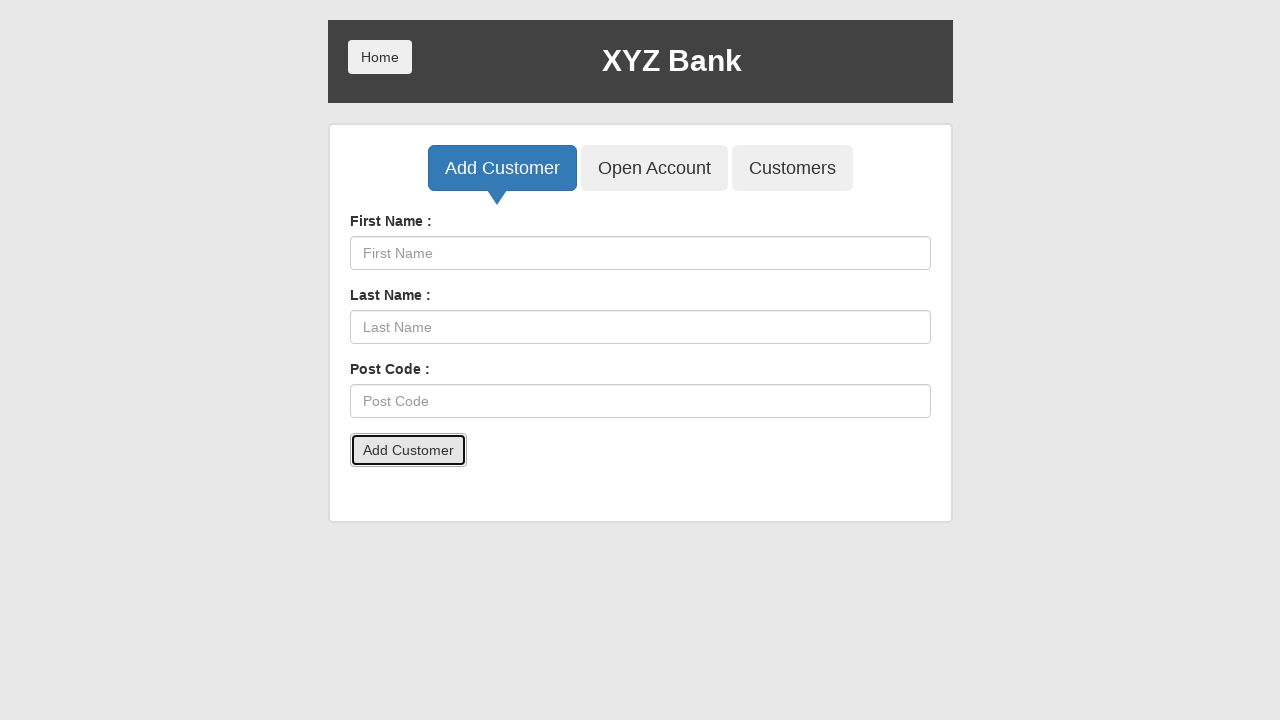

Clicked Customers tab to view customer list at (792, 168) on button[ng-click='showCust()']
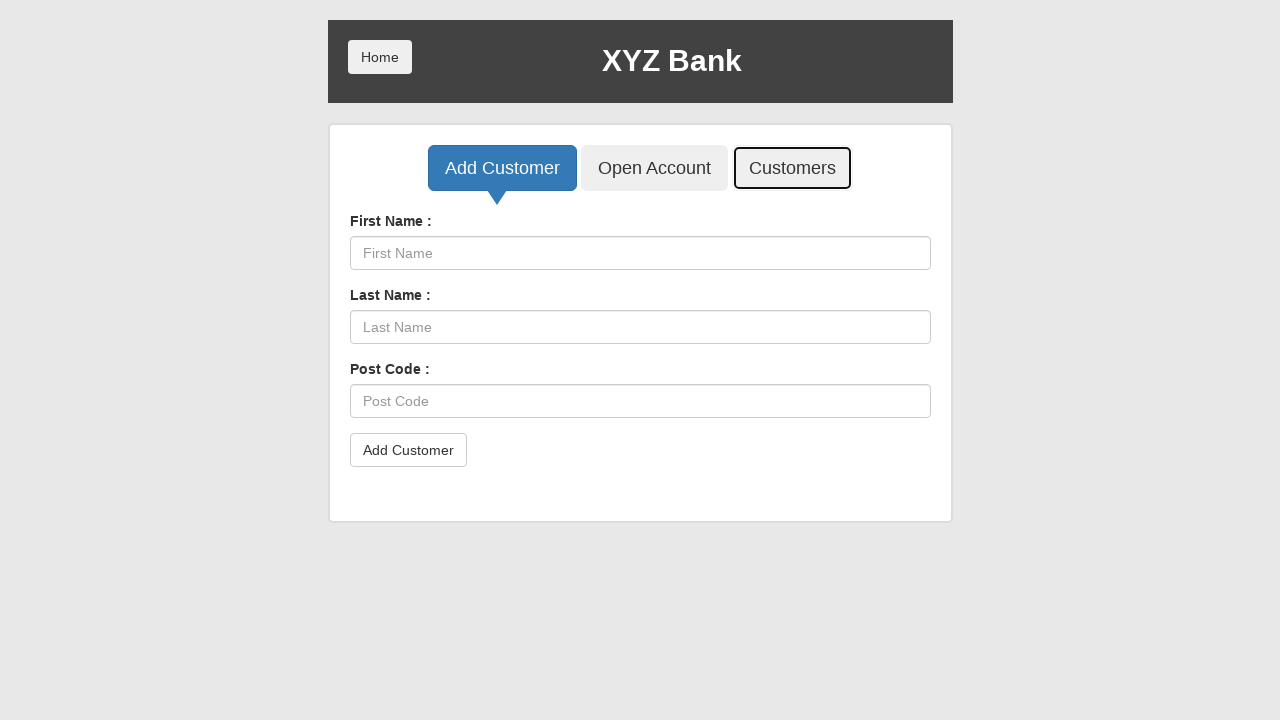

Filled search field with 'John' to filter customers on input[ng-model='searchCustomer']
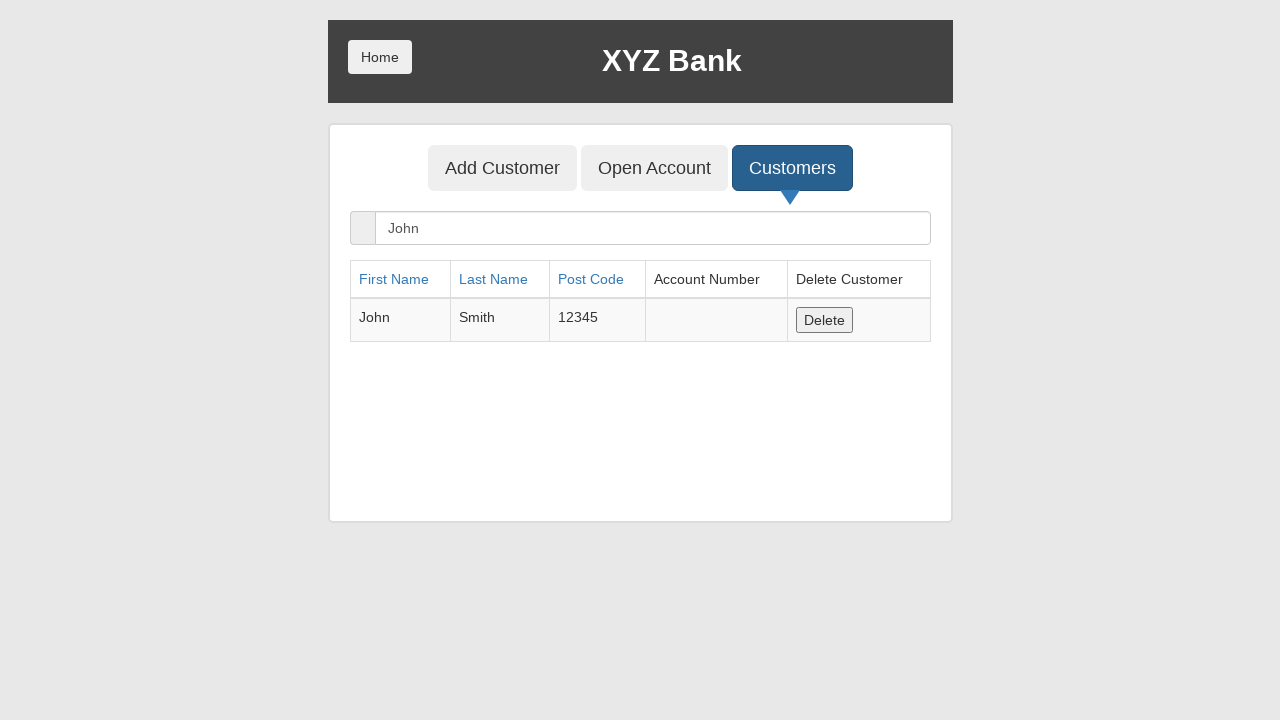

Customer 'John Smith' appeared in filtered results
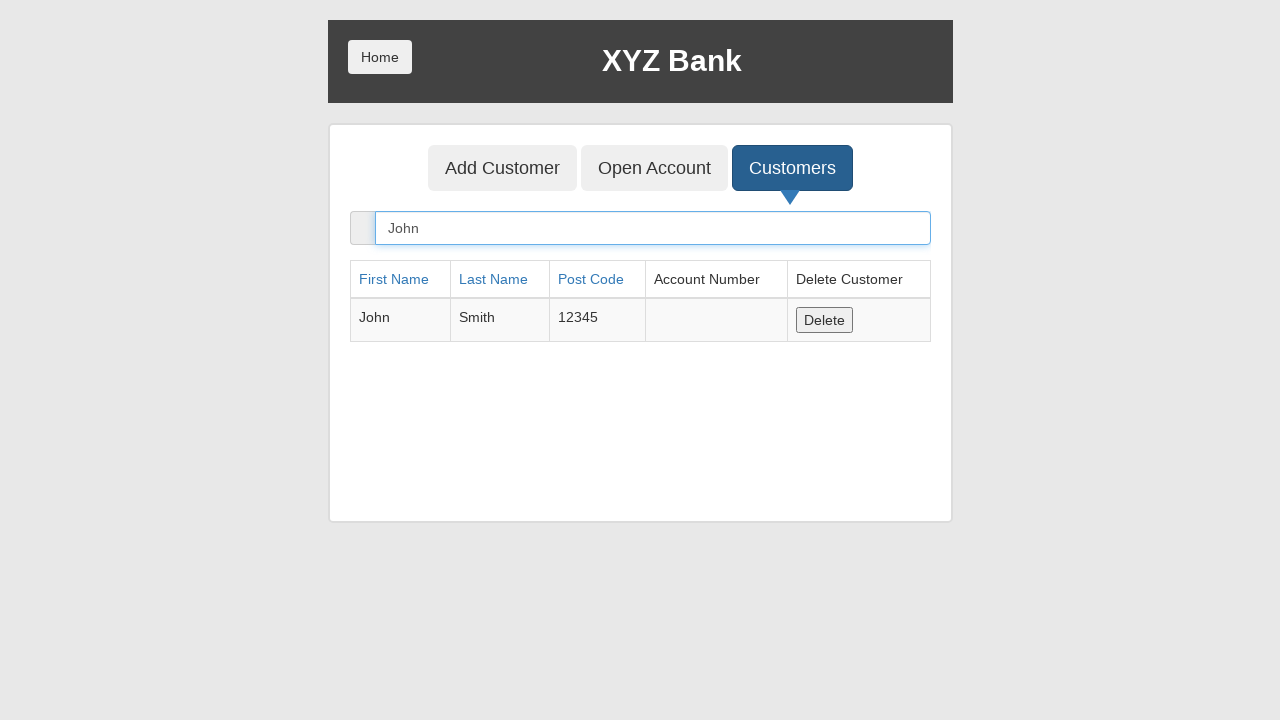

Clicked Delete button for John Smith customer row at (824, 320) on tr:has-text('John Smith') button:has-text('Delete')
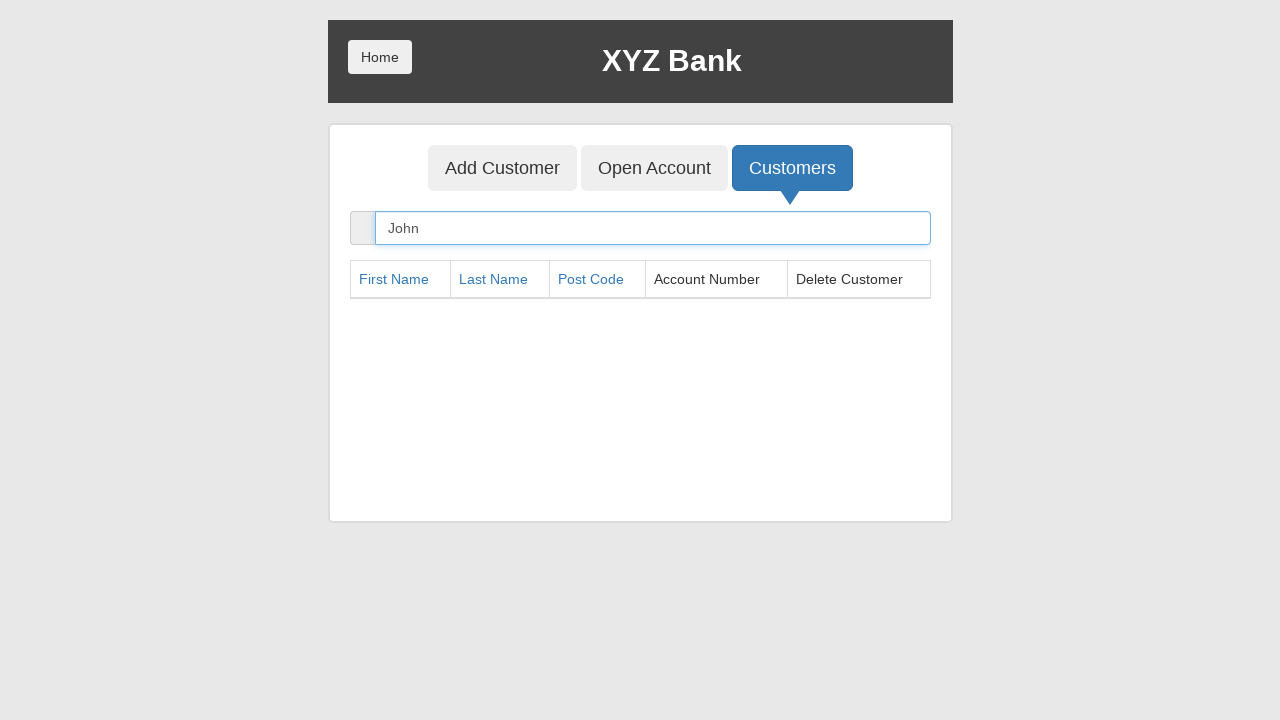

Verified customer 'John Smith' has been deleted and removed from list
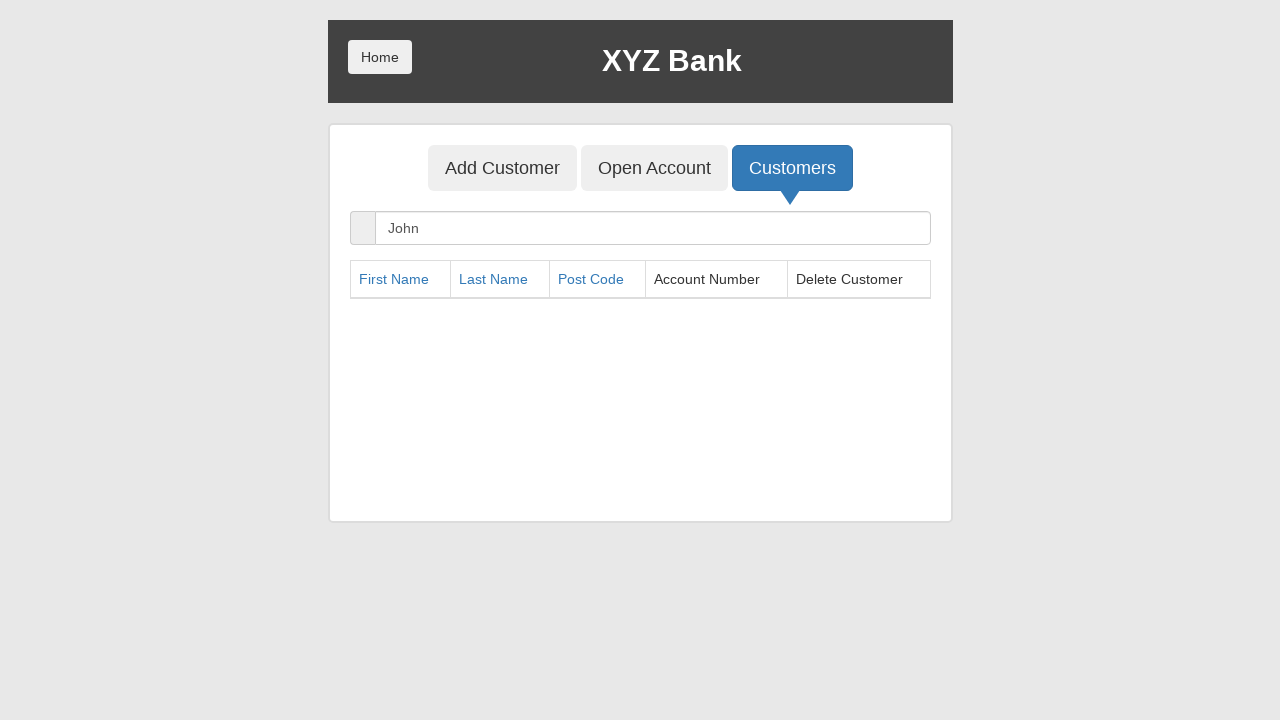

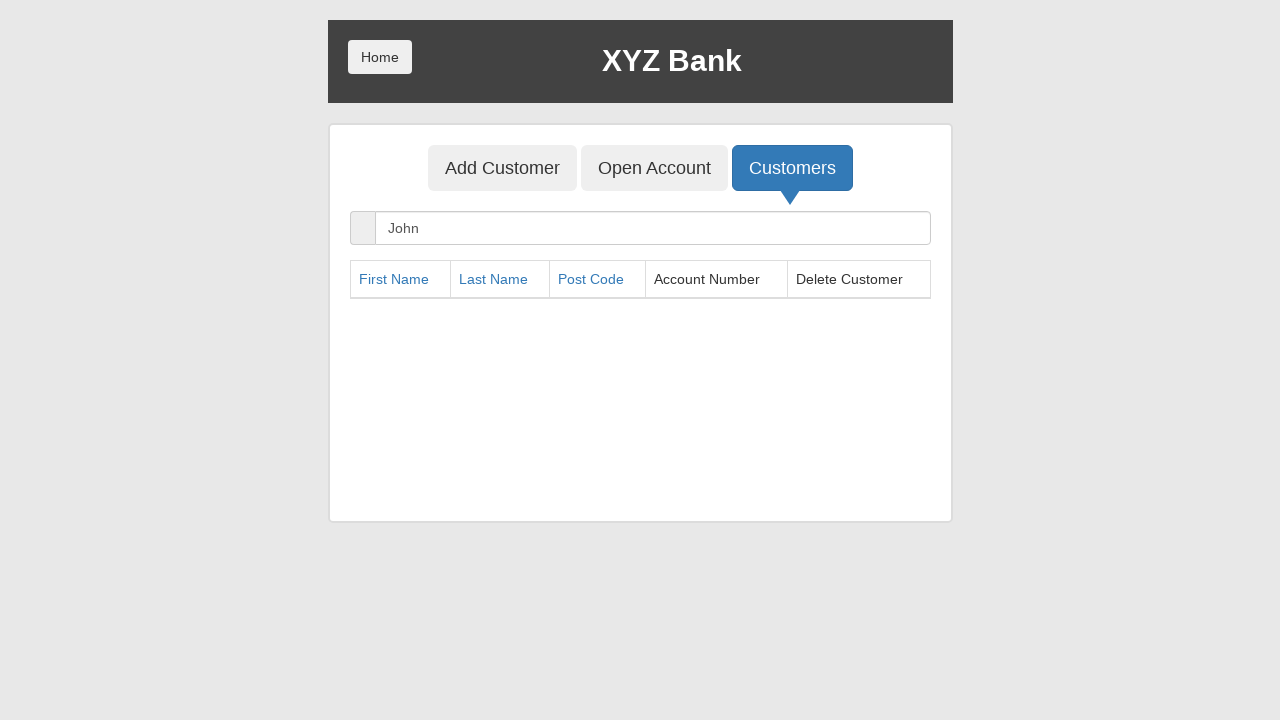